Tests that login fails with "Password is required" error when only username is provided without password

Starting URL: https://www.saucedemo.com/

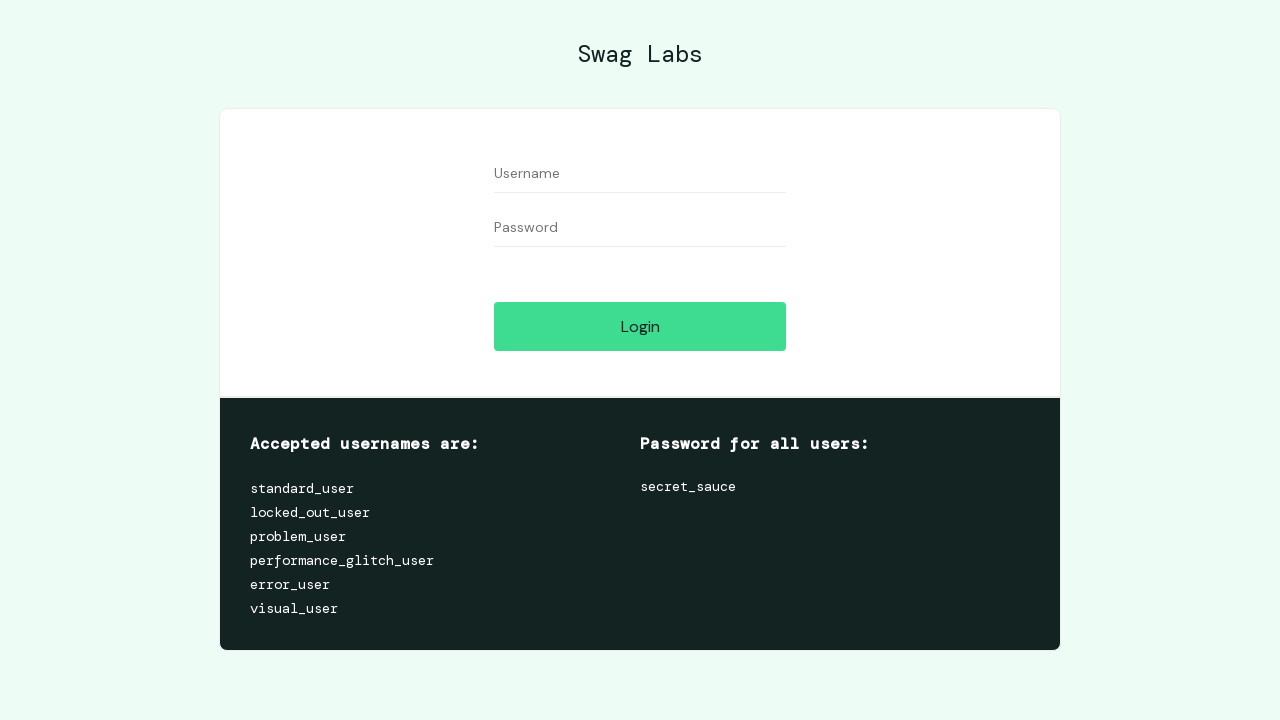

Retrieved initial value of username field
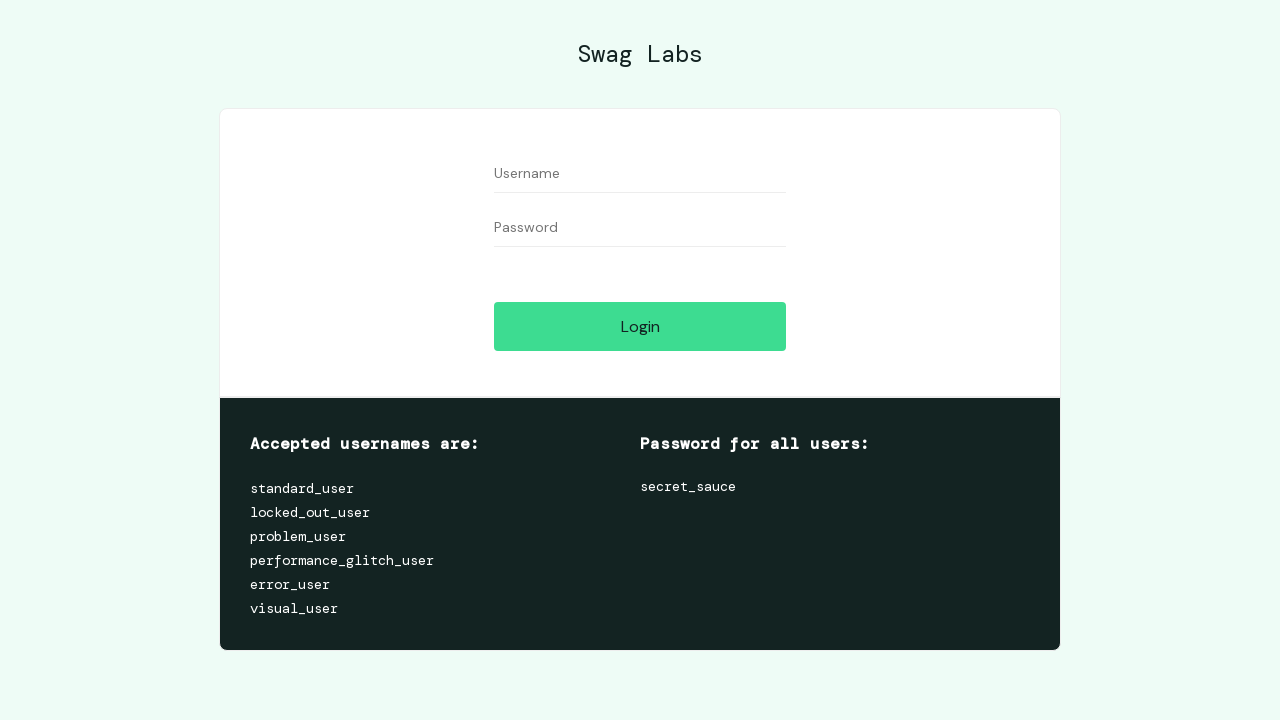

Asserted that username field is initially empty
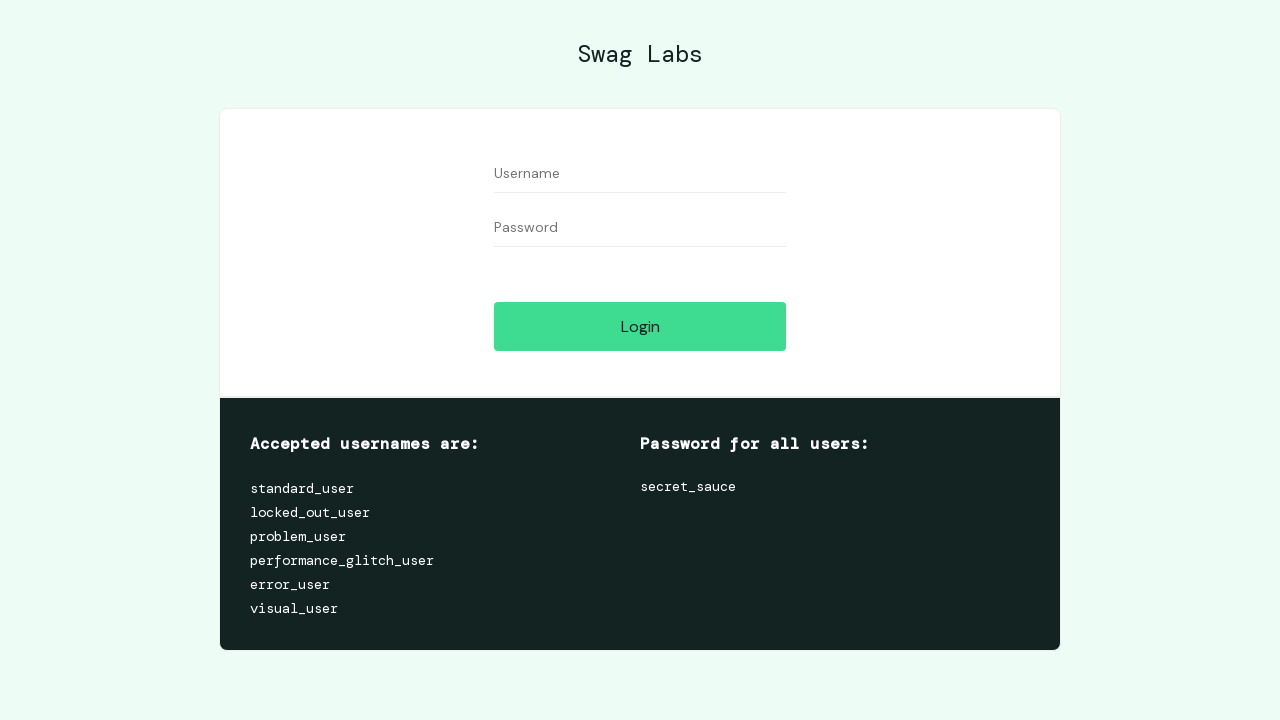

Filled username field with 'User' on #user-name
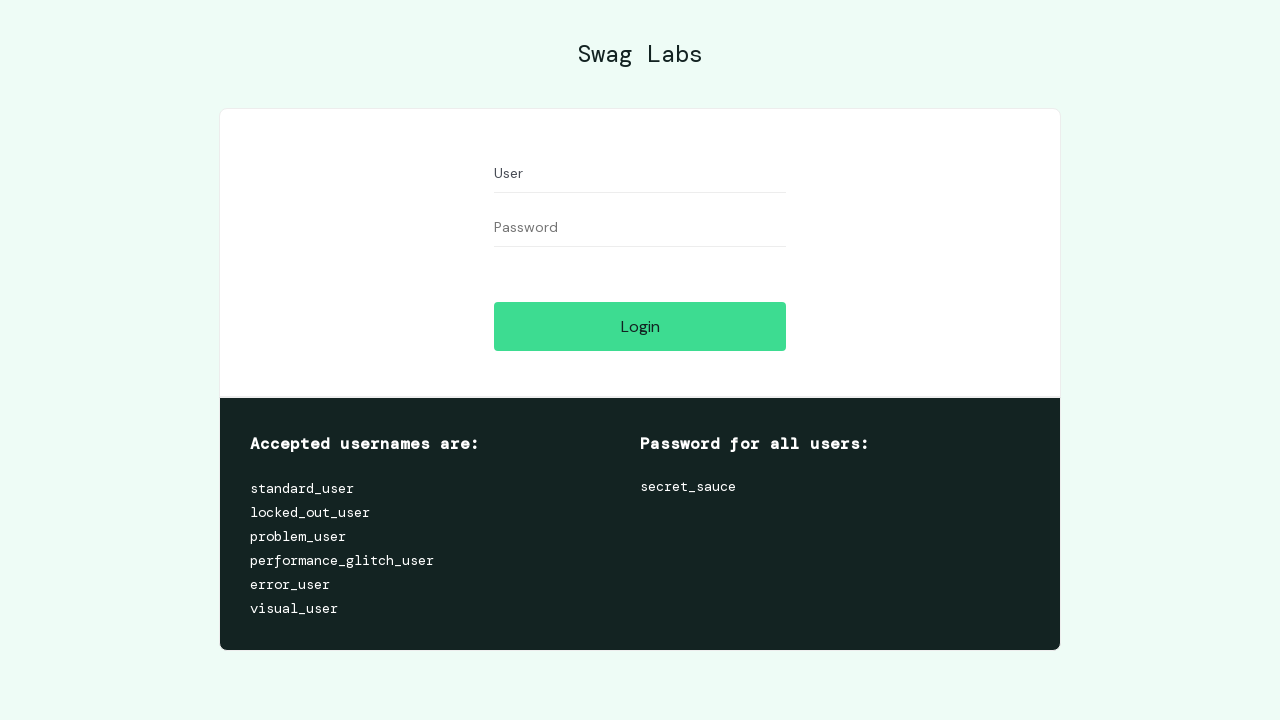

Retrieved entered value from username field
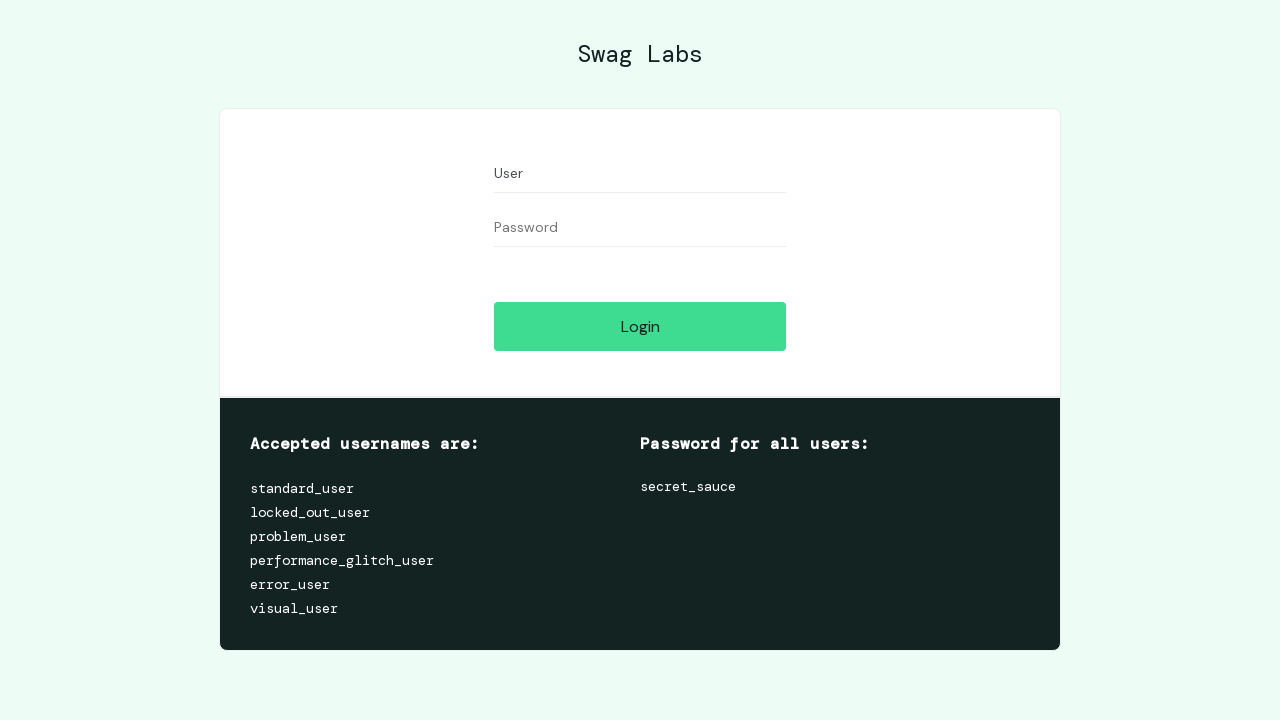

Asserted that username field contains 'User'
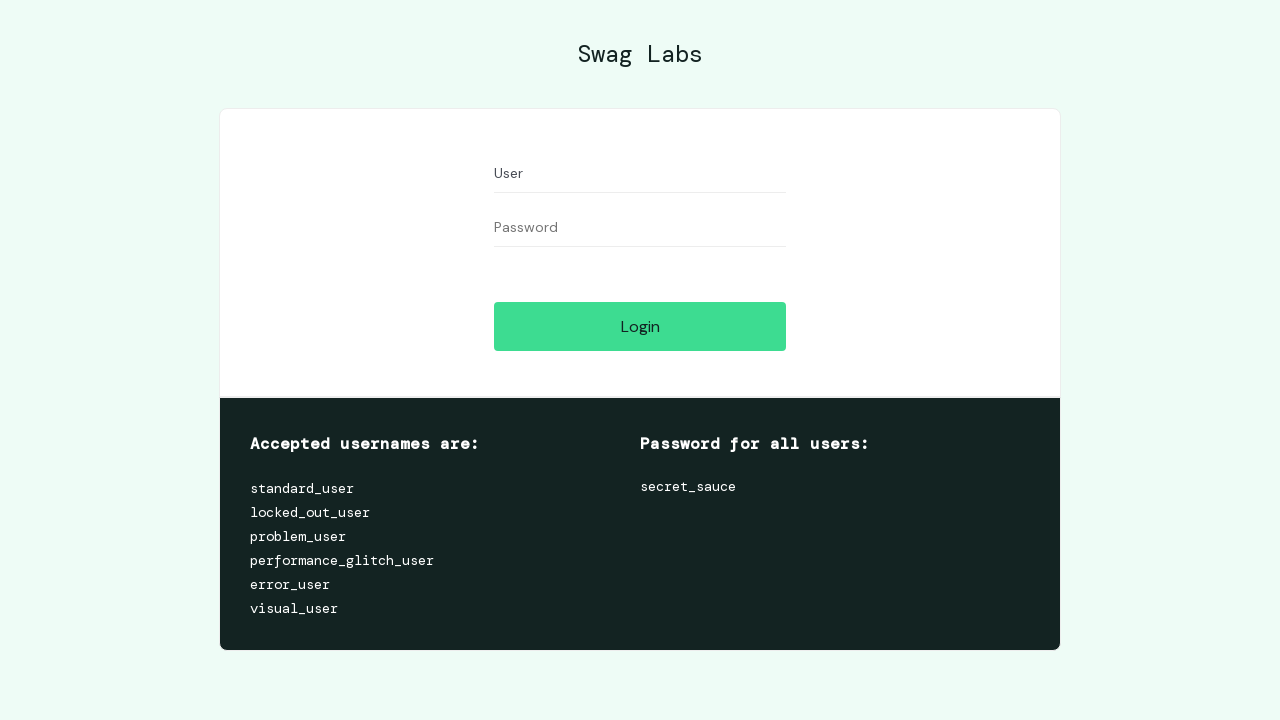

Clicked login button at (640, 326) on [data-test='login-button']
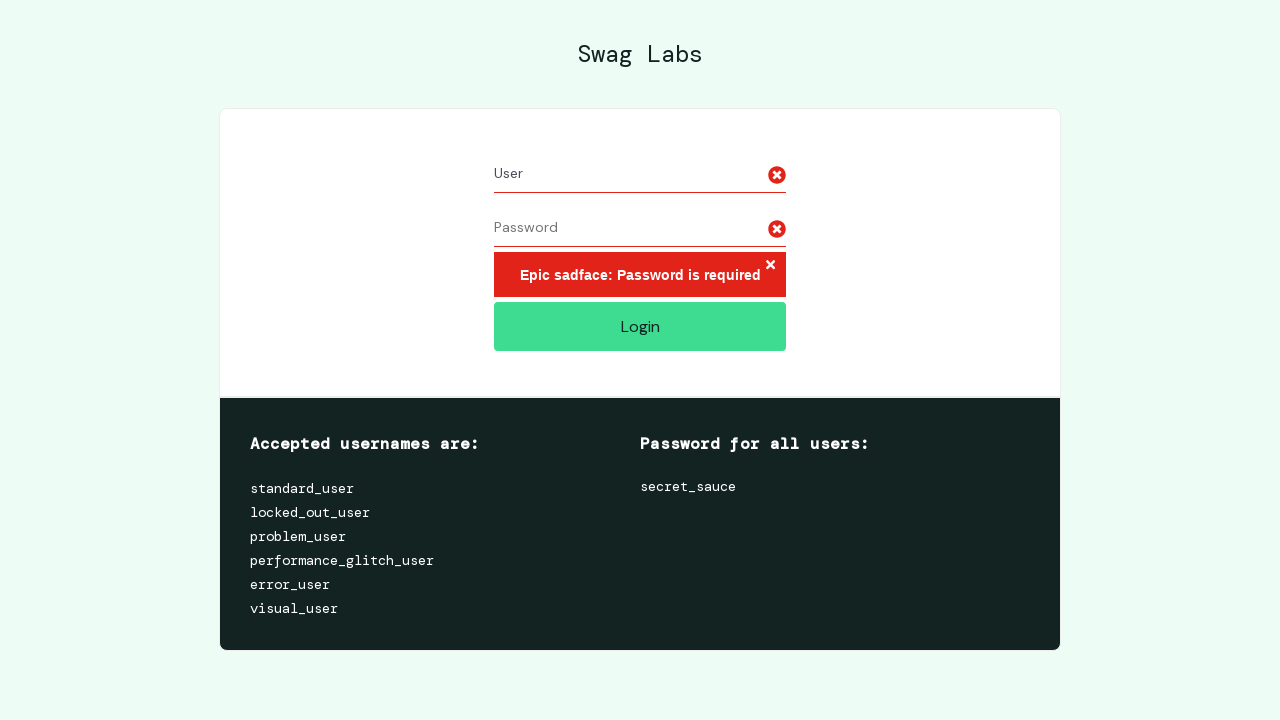

Waited for error message element to appear
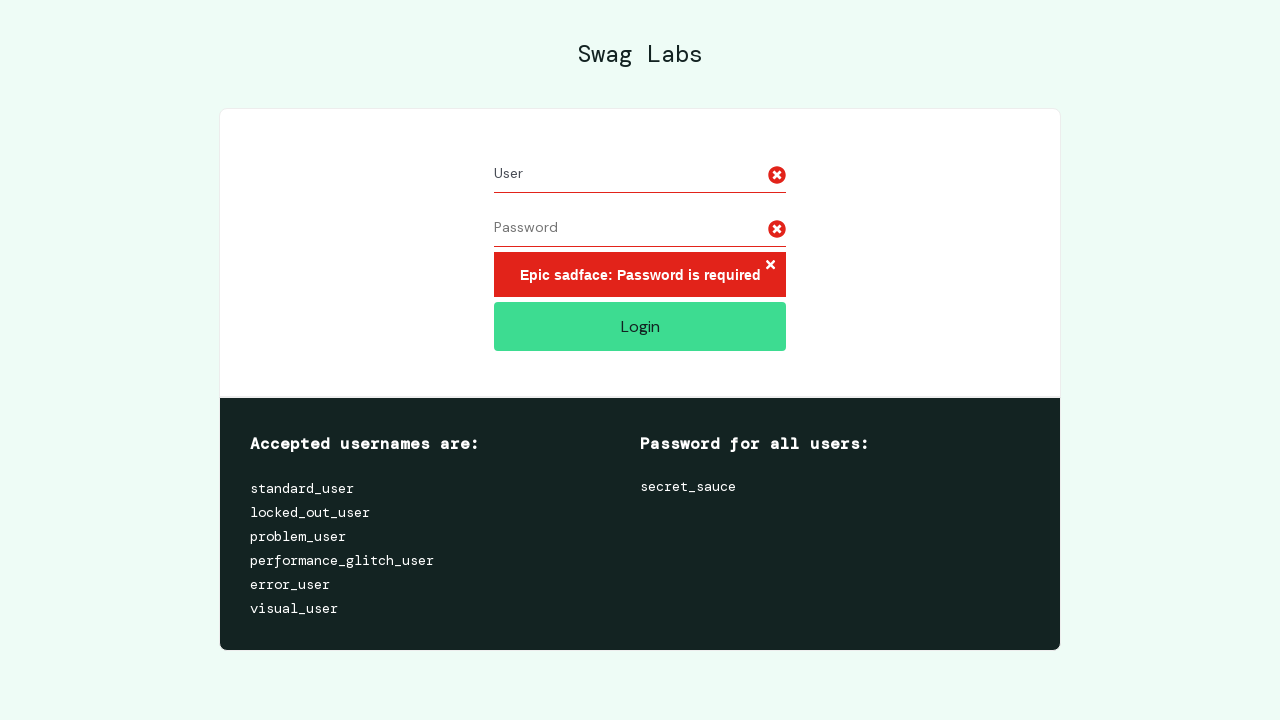

Retrieved body text content to verify error message
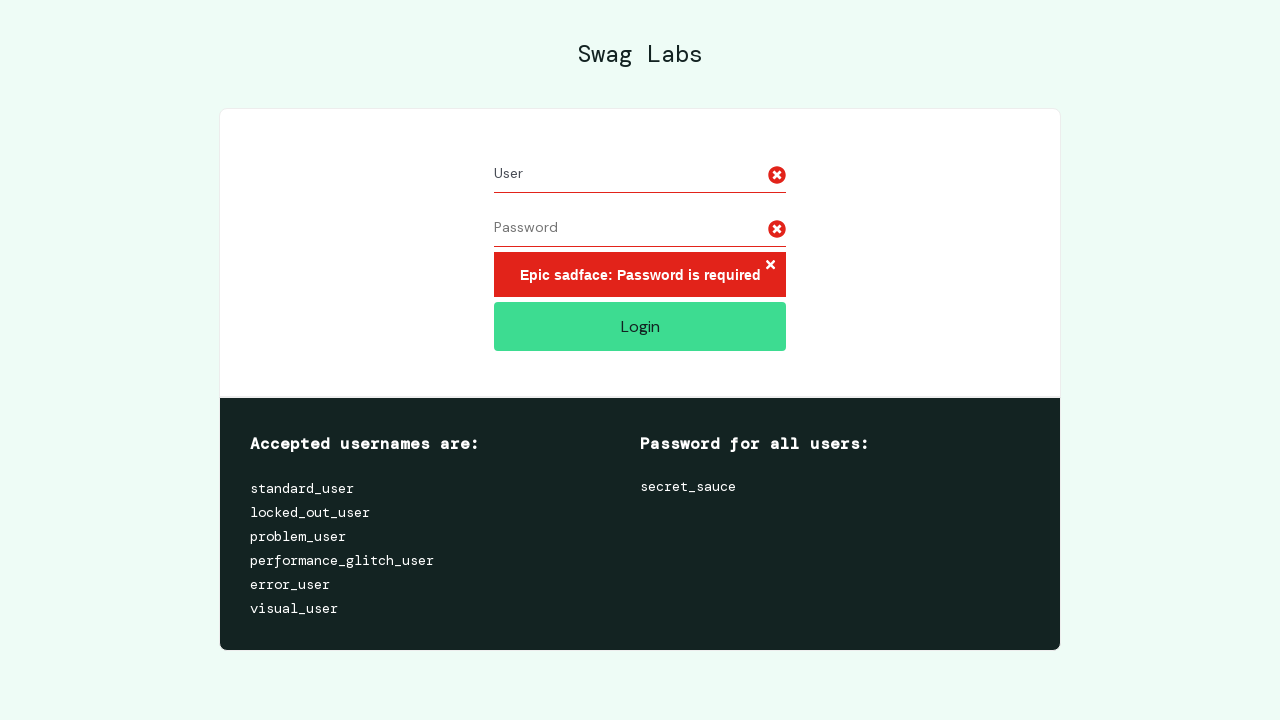

Asserted that error message 'Epic sadface: Password is required' is displayed
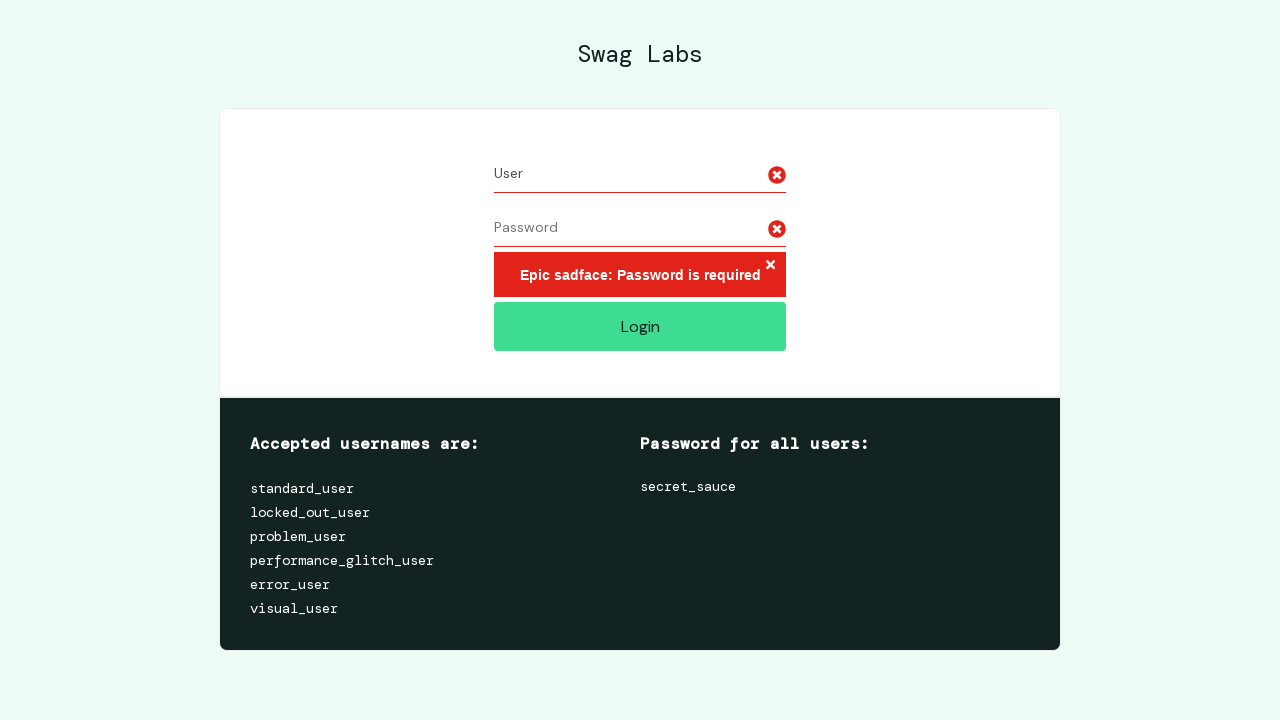

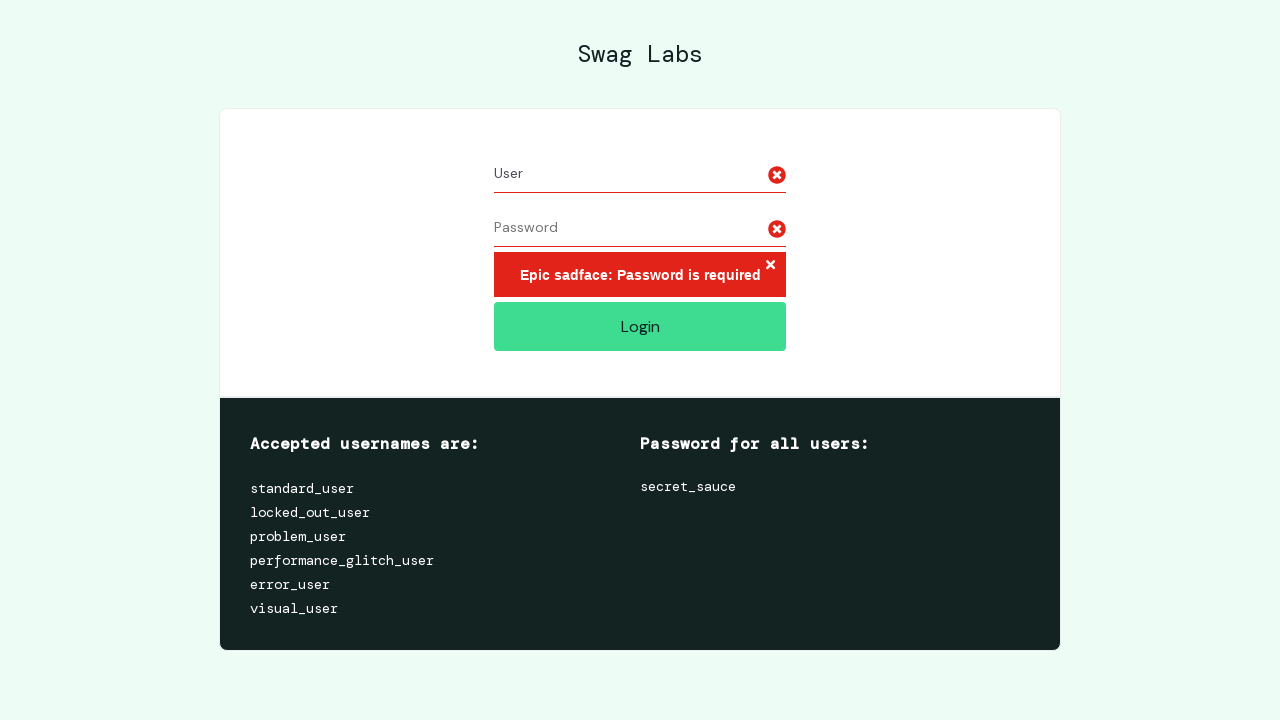